Tests GitHub search behavior when submitting an empty/whitespace search query

Starting URL: https://github.com

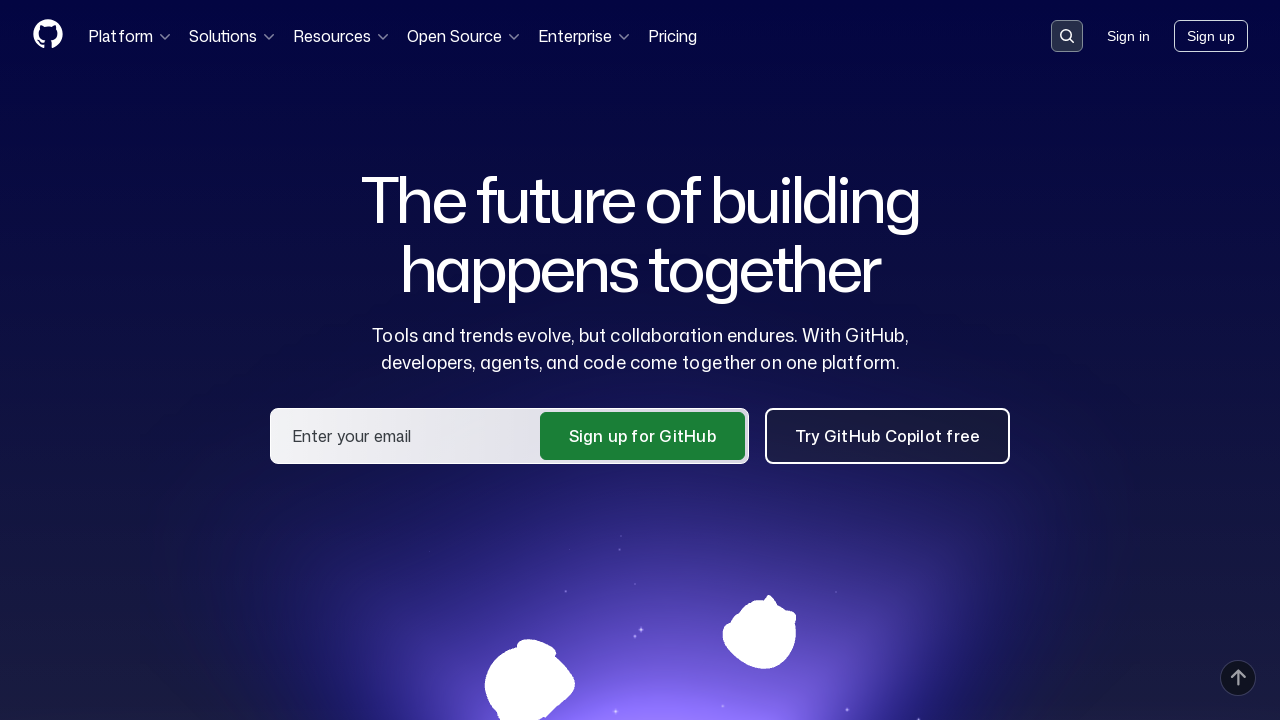

Clicked search button to open search dialog at (1067, 36) on button[data-target='qbsearch-input.inputButton']
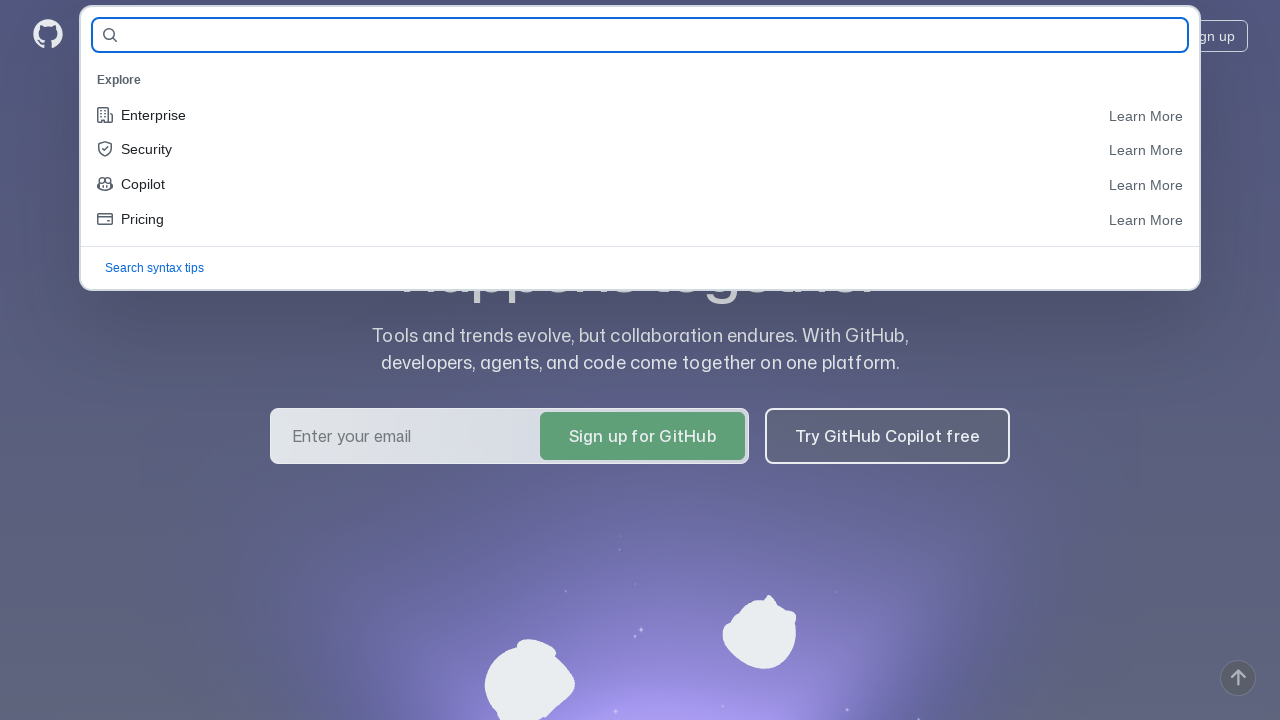

Filled search field with whitespace character on #query-builder-test
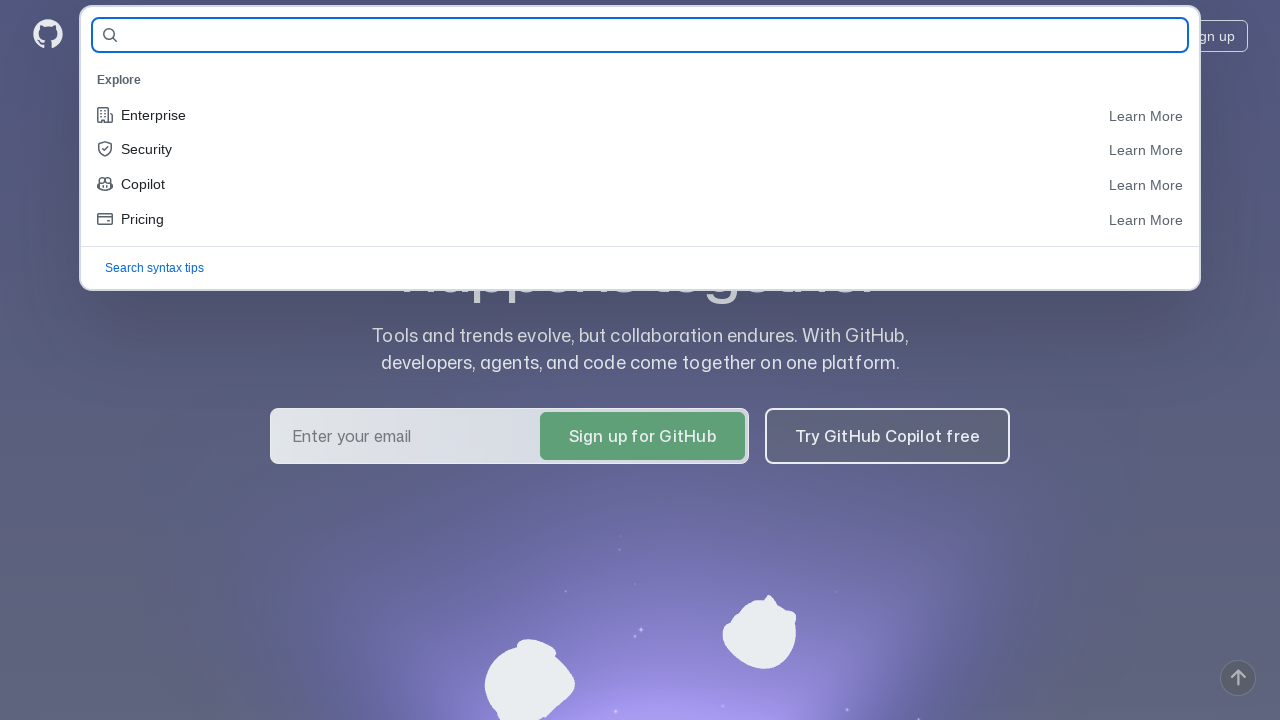

Pressed Enter to submit empty/whitespace search query on #query-builder-test
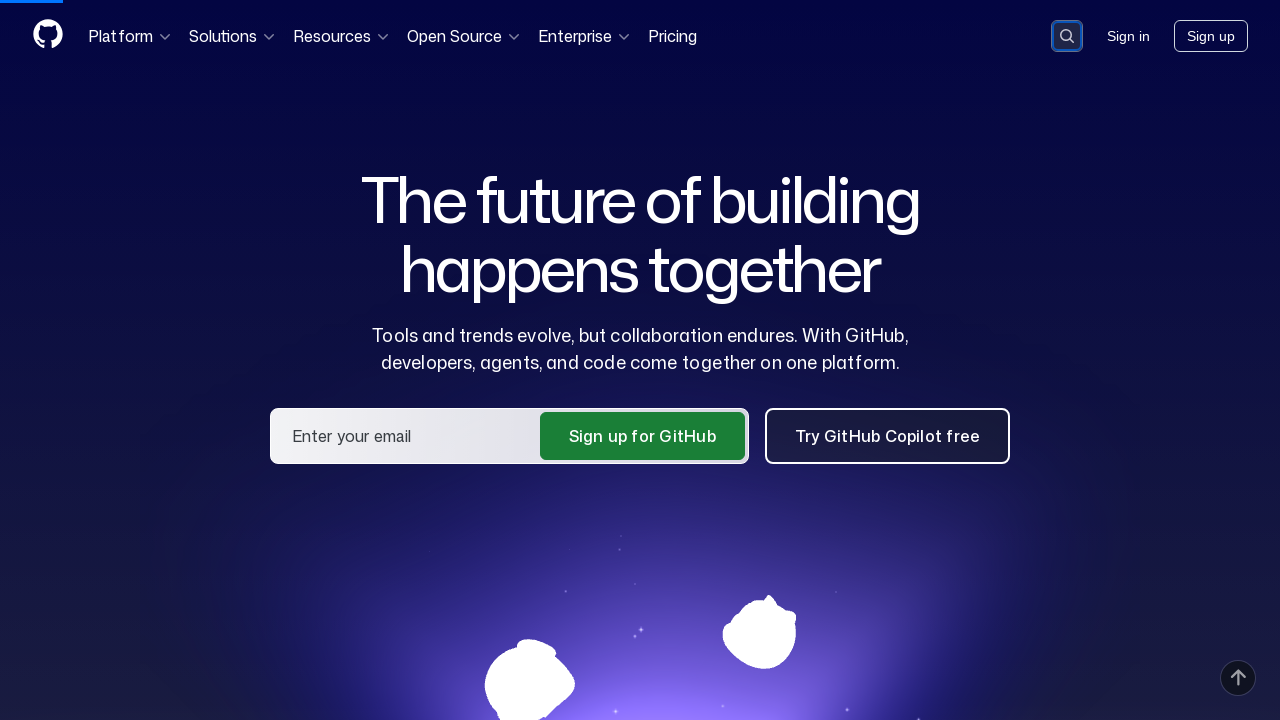

Waited for page to reach network idle state after empty search submission
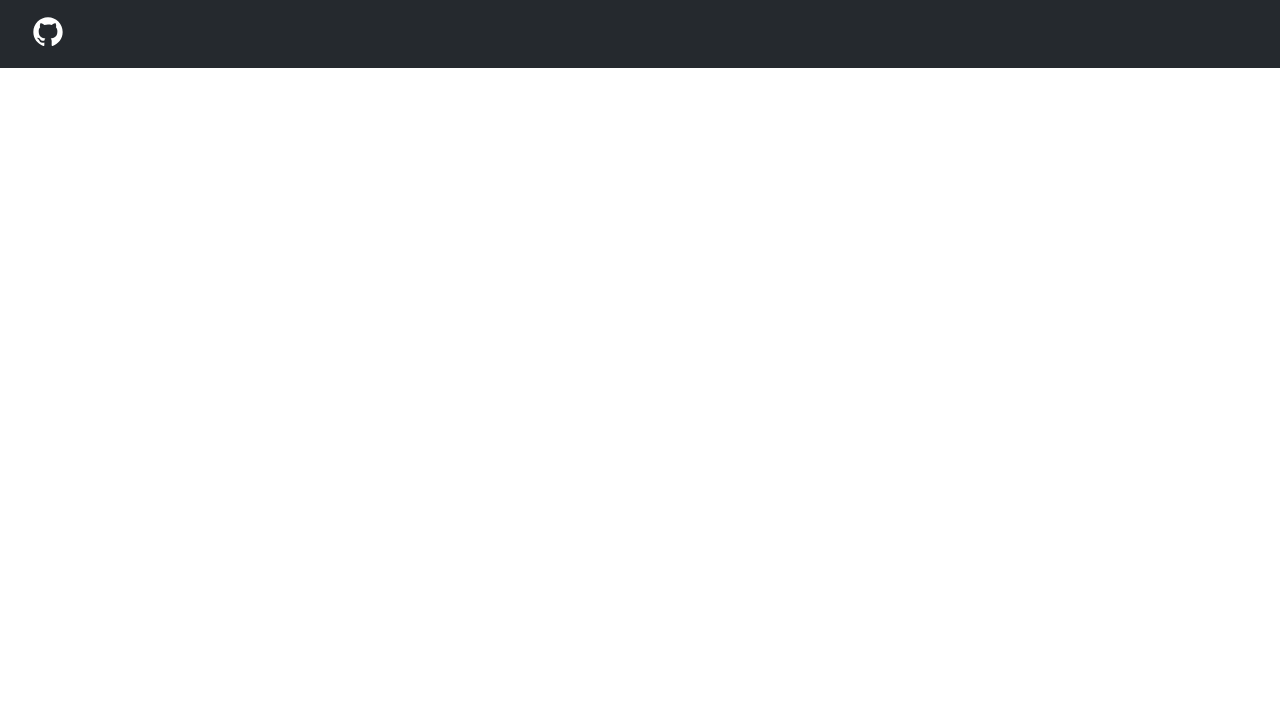

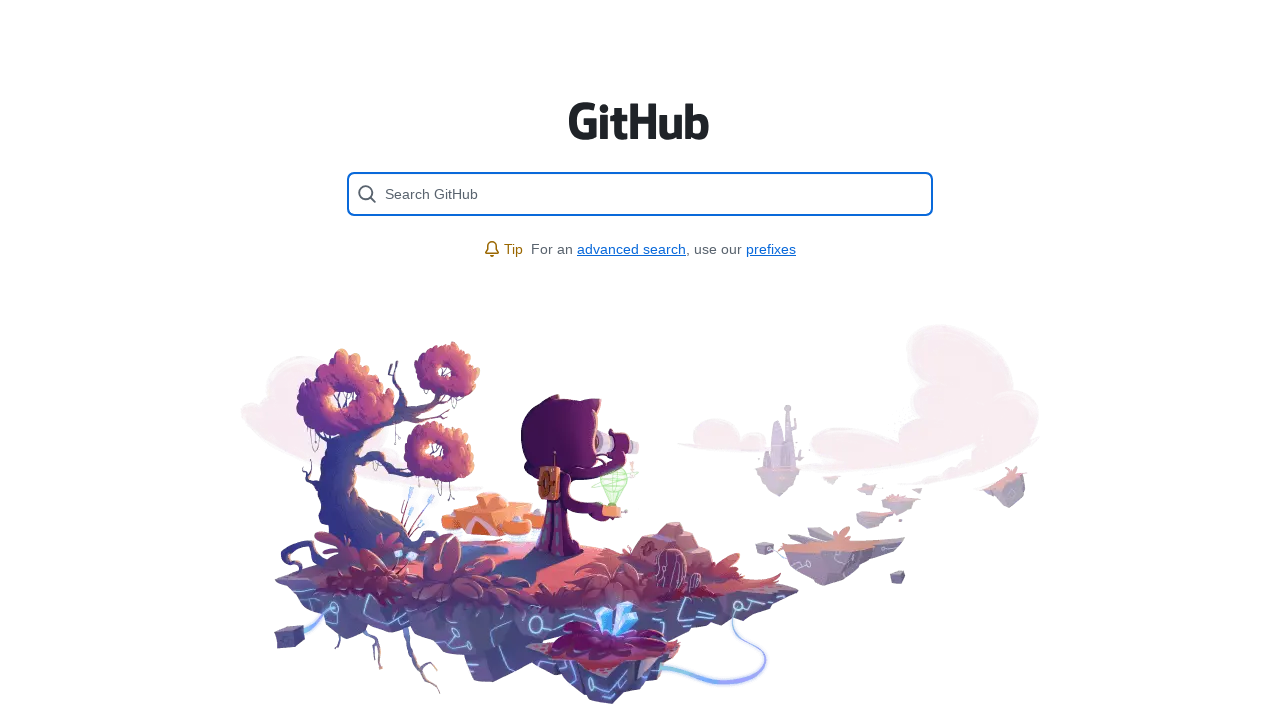